Tests navigation on a football statistics website by clicking the "All matches" button and selecting "Spain" from the country dropdown filter, then verifies match data is displayed in a table.

Starting URL: https://www.adamchoi.co.uk/overs/detailed

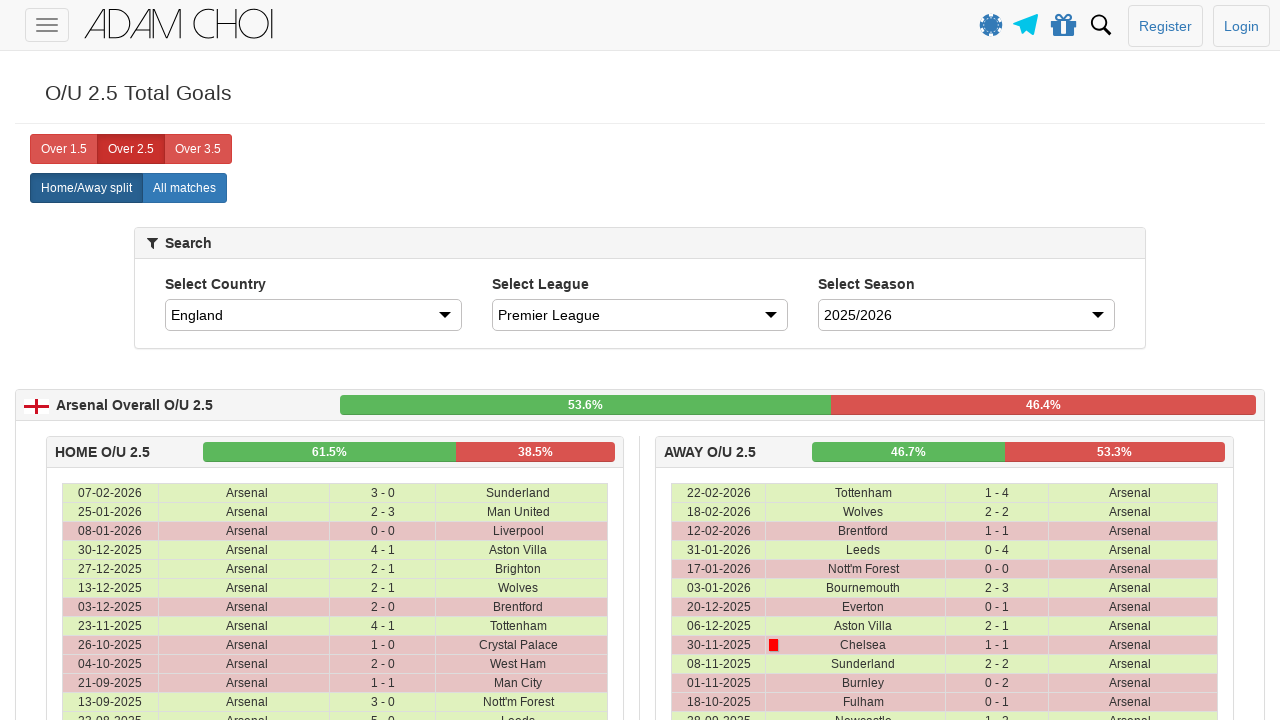

Clicked the 'All matches' button at (184, 188) on xpath=//label[@analytics-event="All matches"]
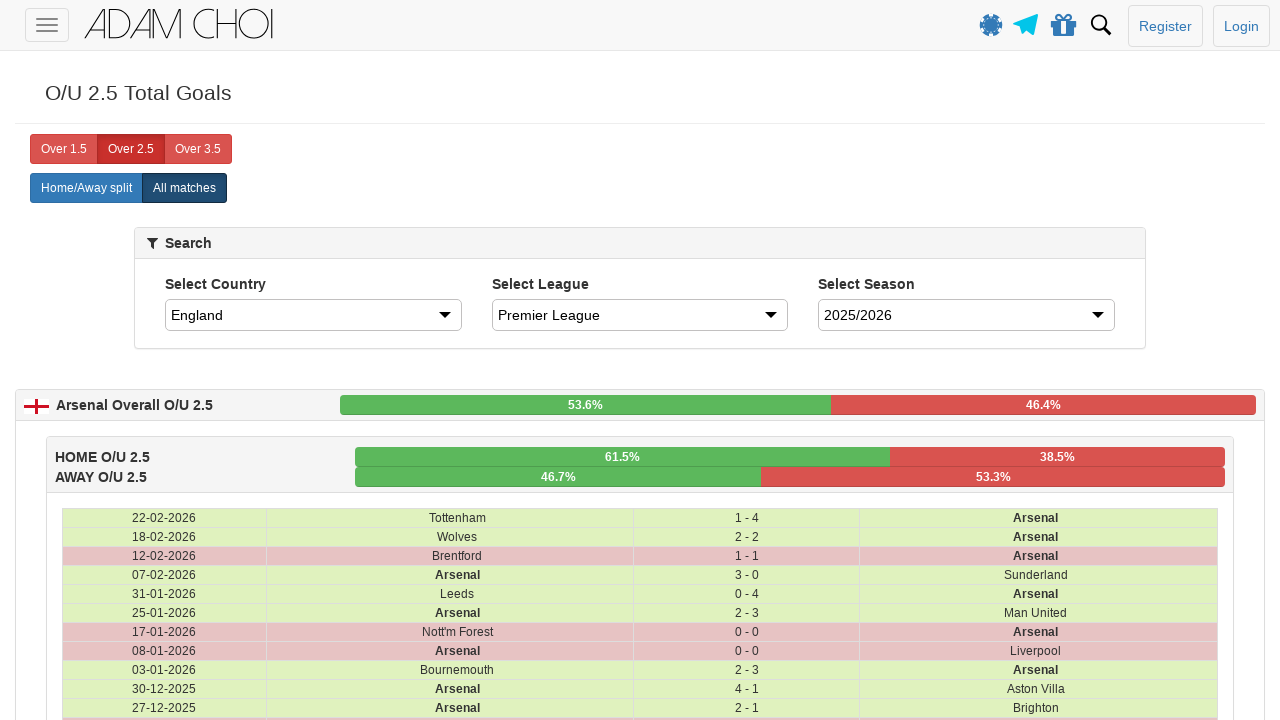

Selected 'Spain' from the country dropdown filter on #country
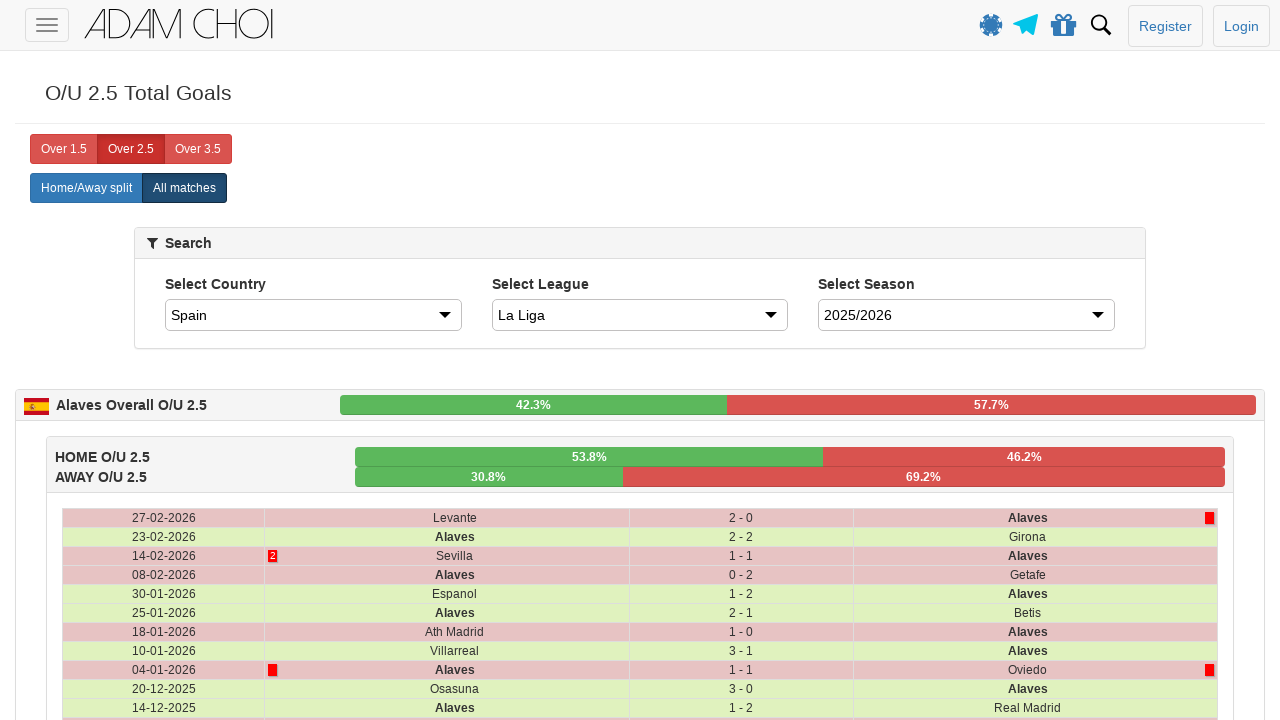

Match table rows loaded
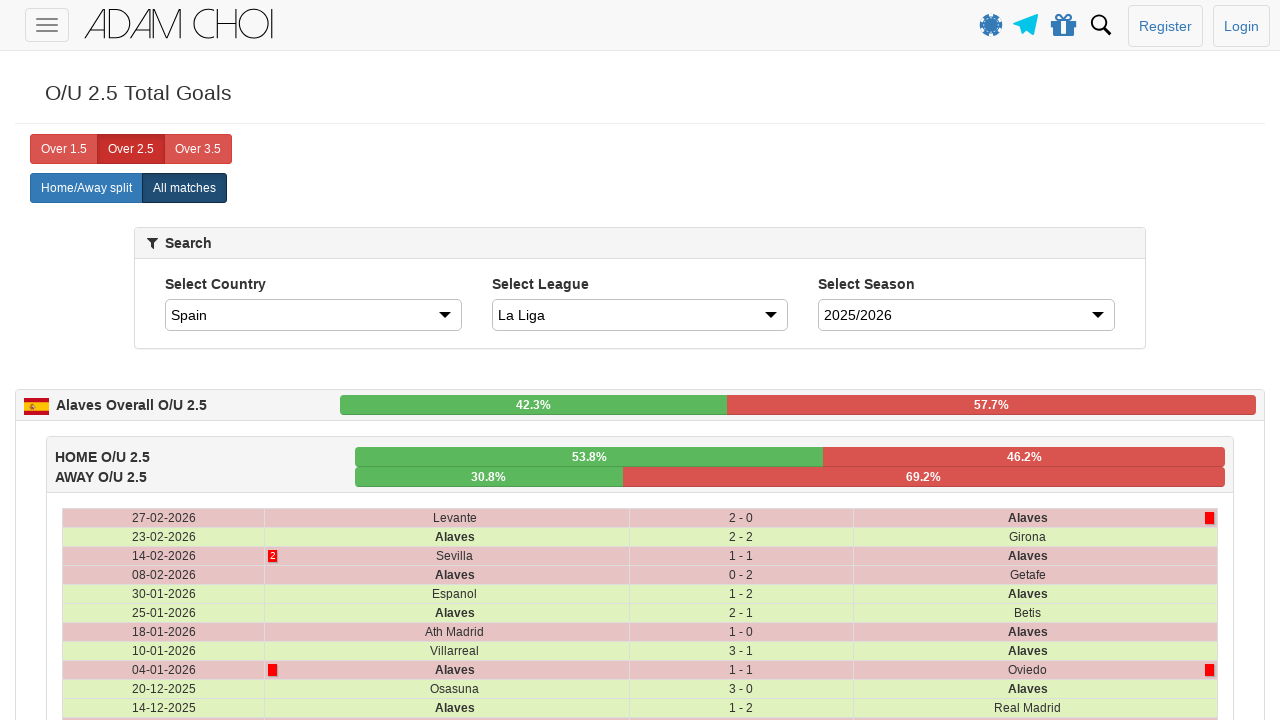

Verified match data is displayed in table cells
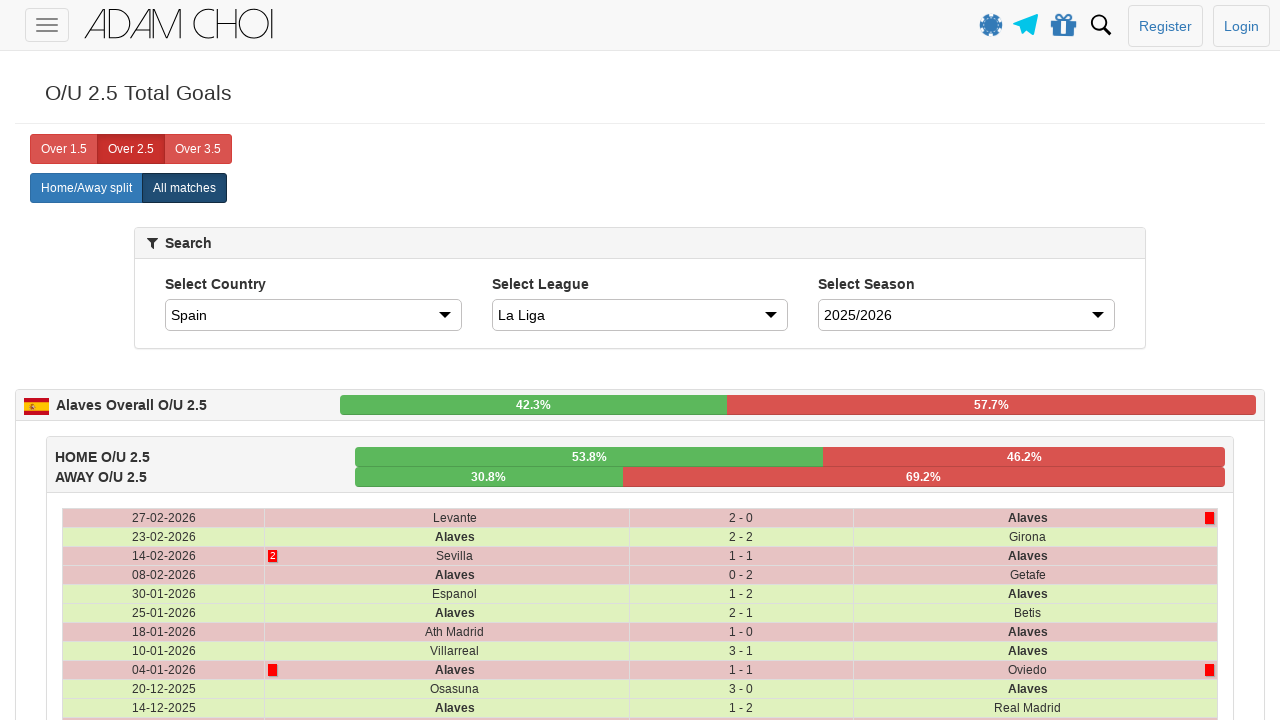

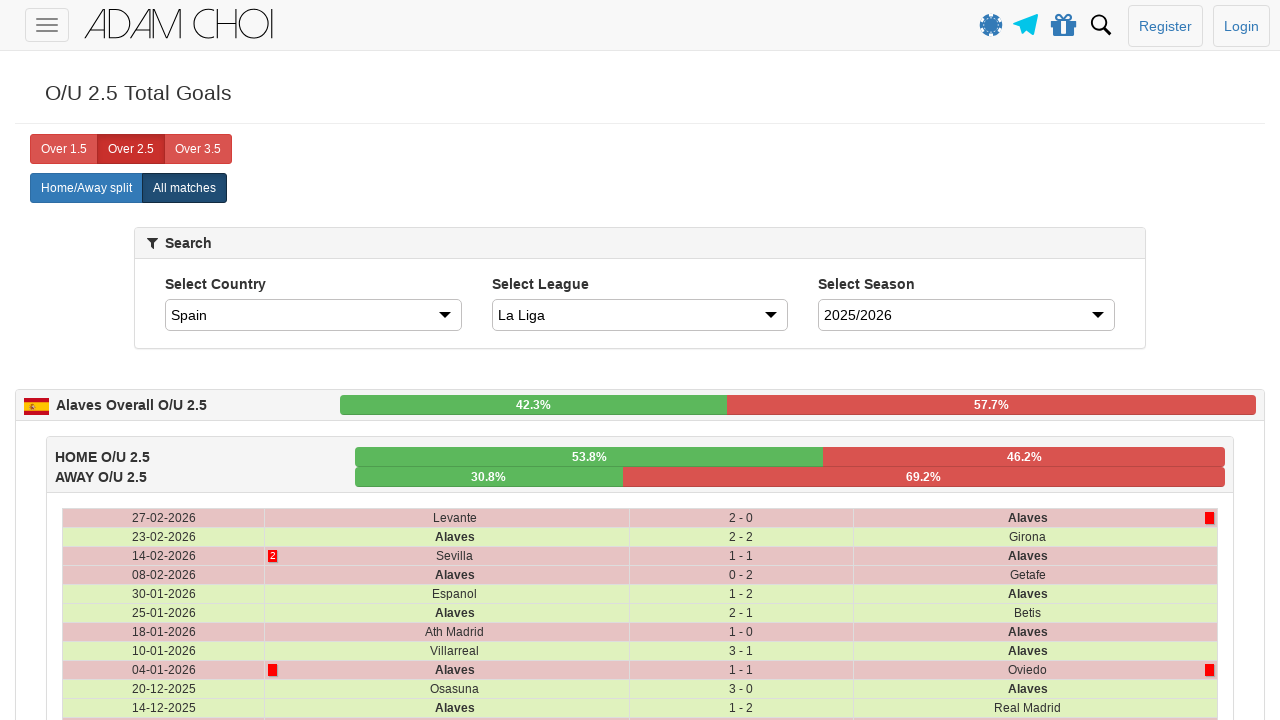